Tests alert functionality by entering a name, clicking confirm button, verifying the alert text contains the entered name, and accepting the alert

Starting URL: https://rahulshettyacademy.com/AutomationPractice

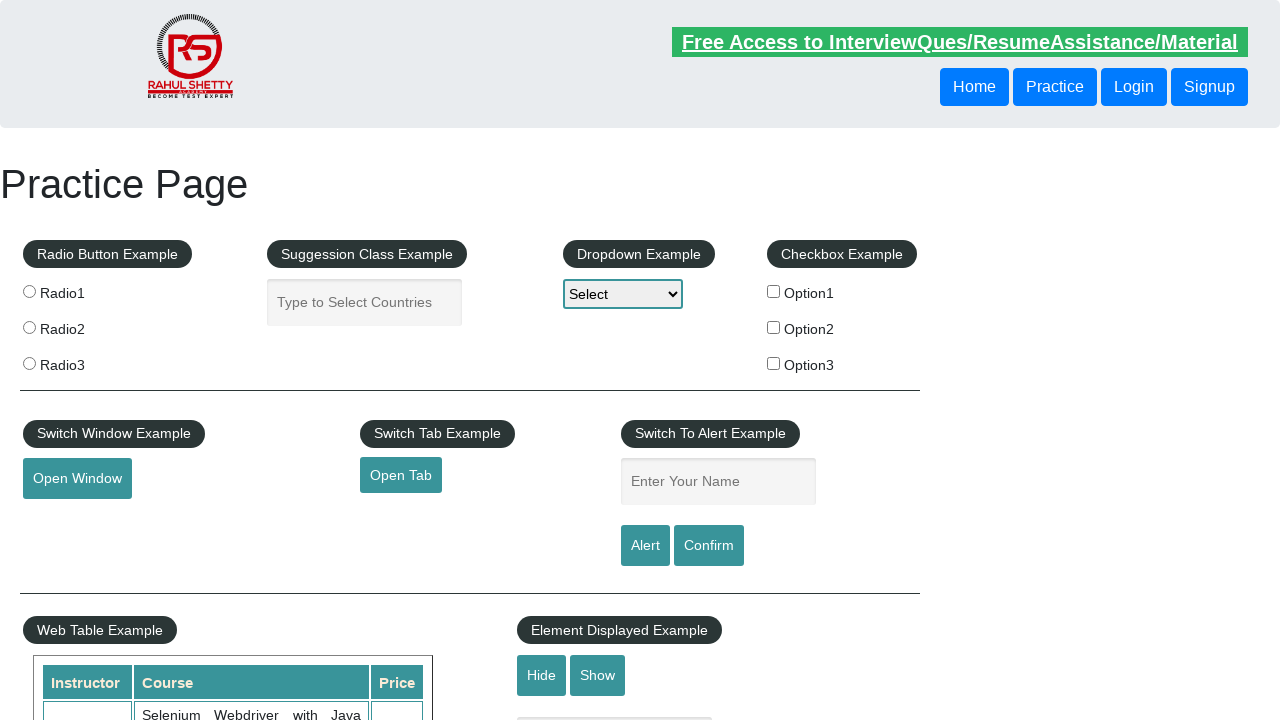

Filled name input field with 'Bartek' on input#name
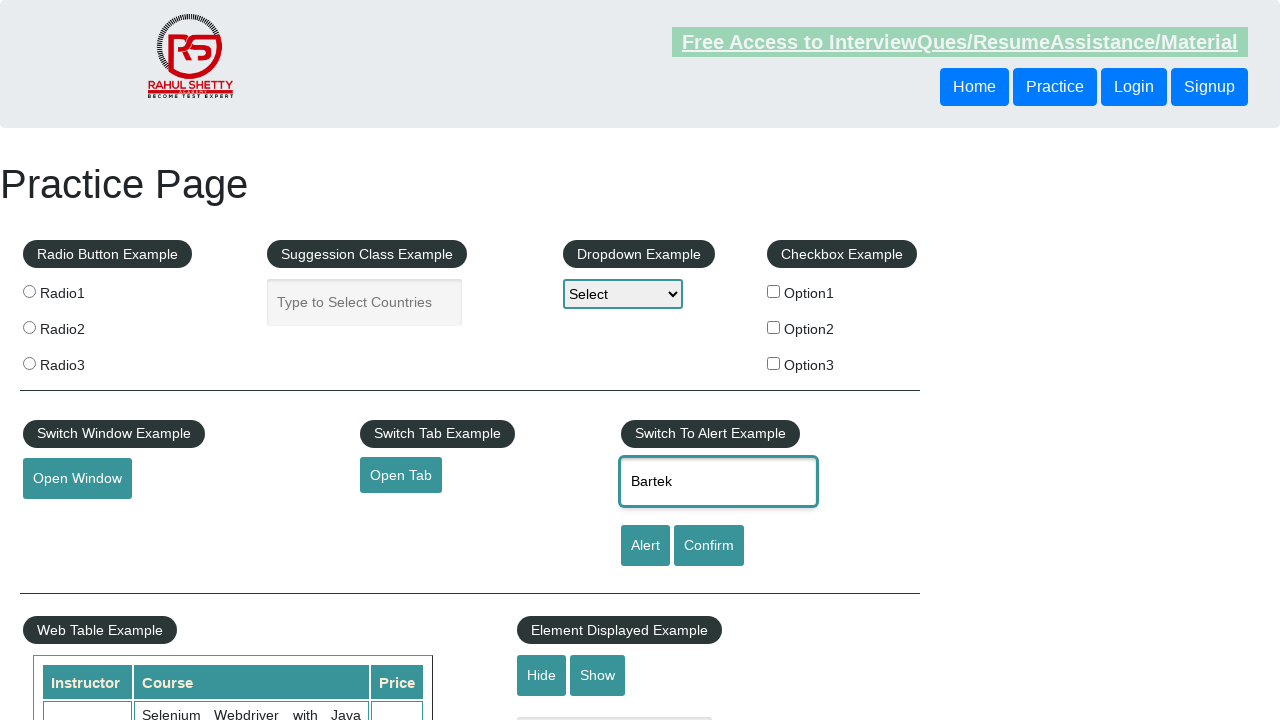

Clicked confirm button to trigger alert at (709, 546) on input#confirmbtn
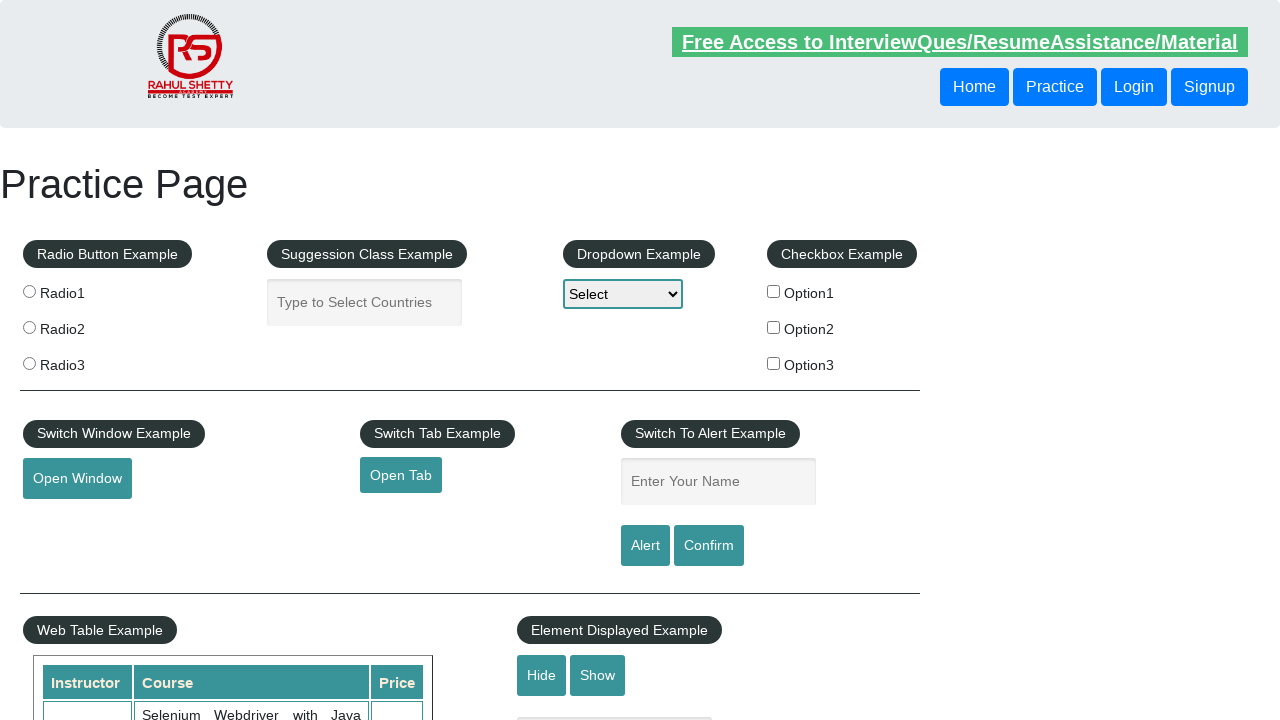

Set up initial dialog handler to accept alerts
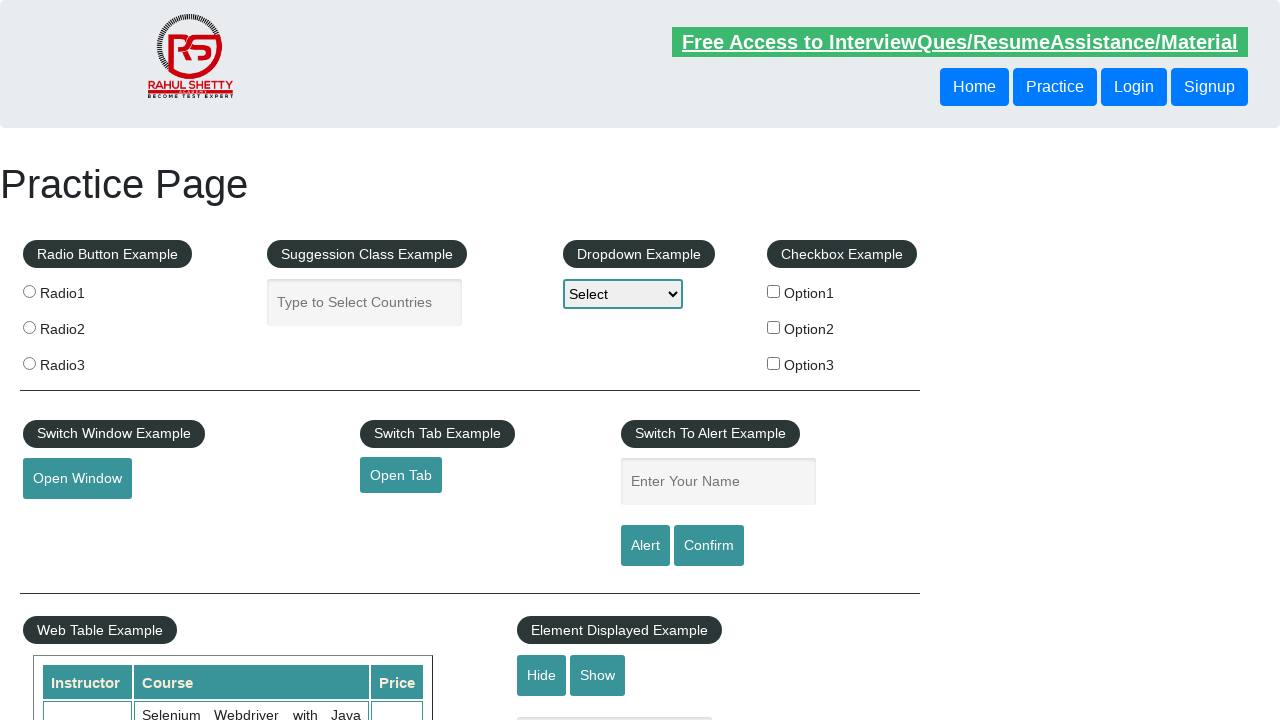

Registered dialog handler to capture alert message
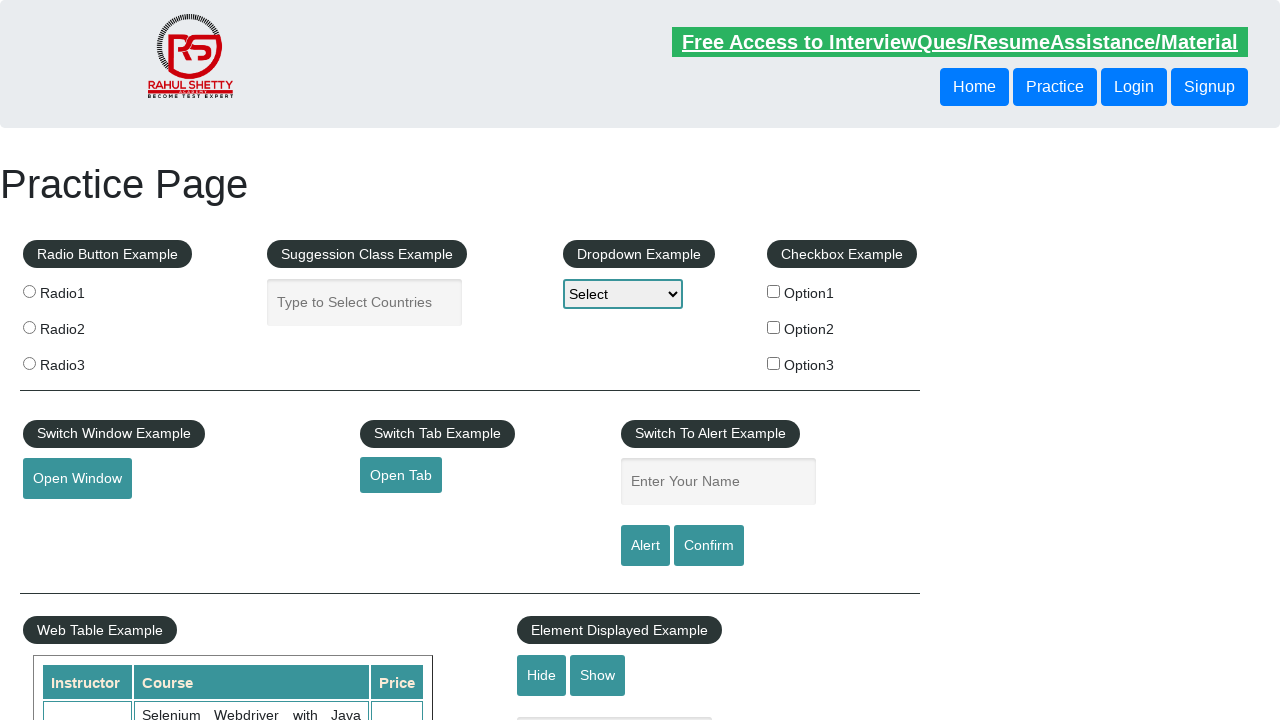

Clicked confirm button to trigger alert with message capture at (709, 546) on input#confirmbtn
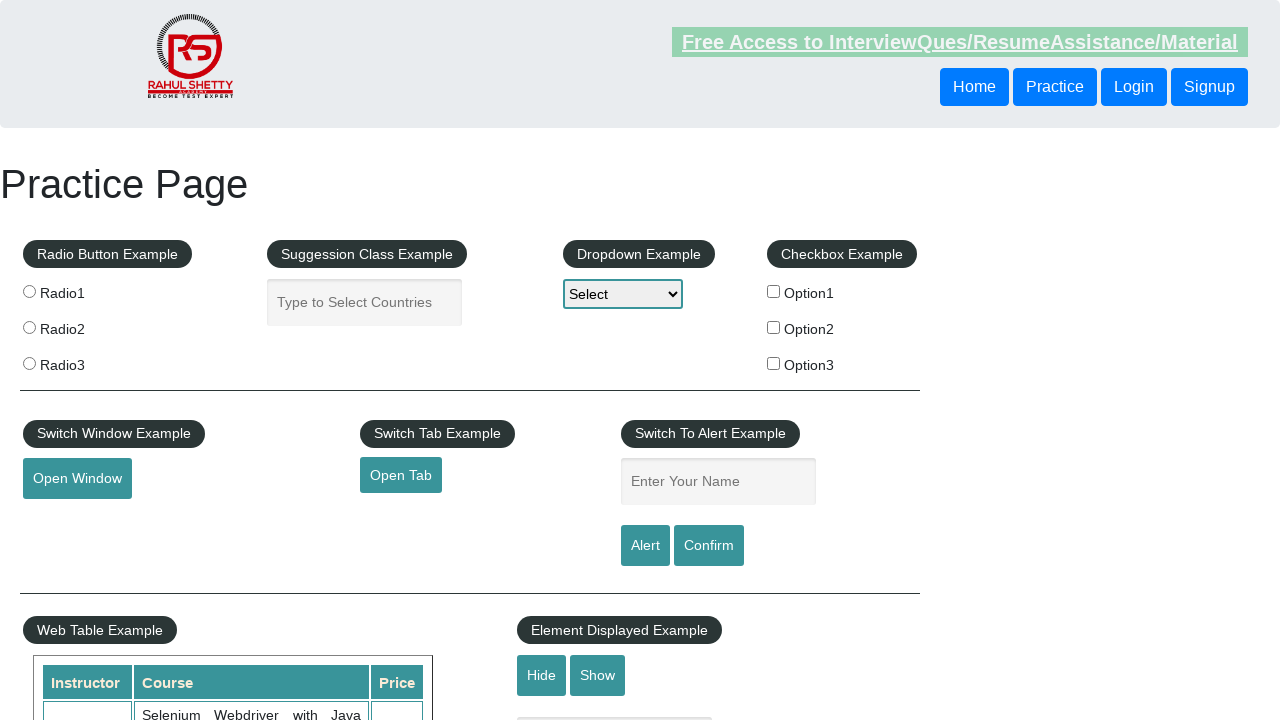

Waited for alert processing to complete
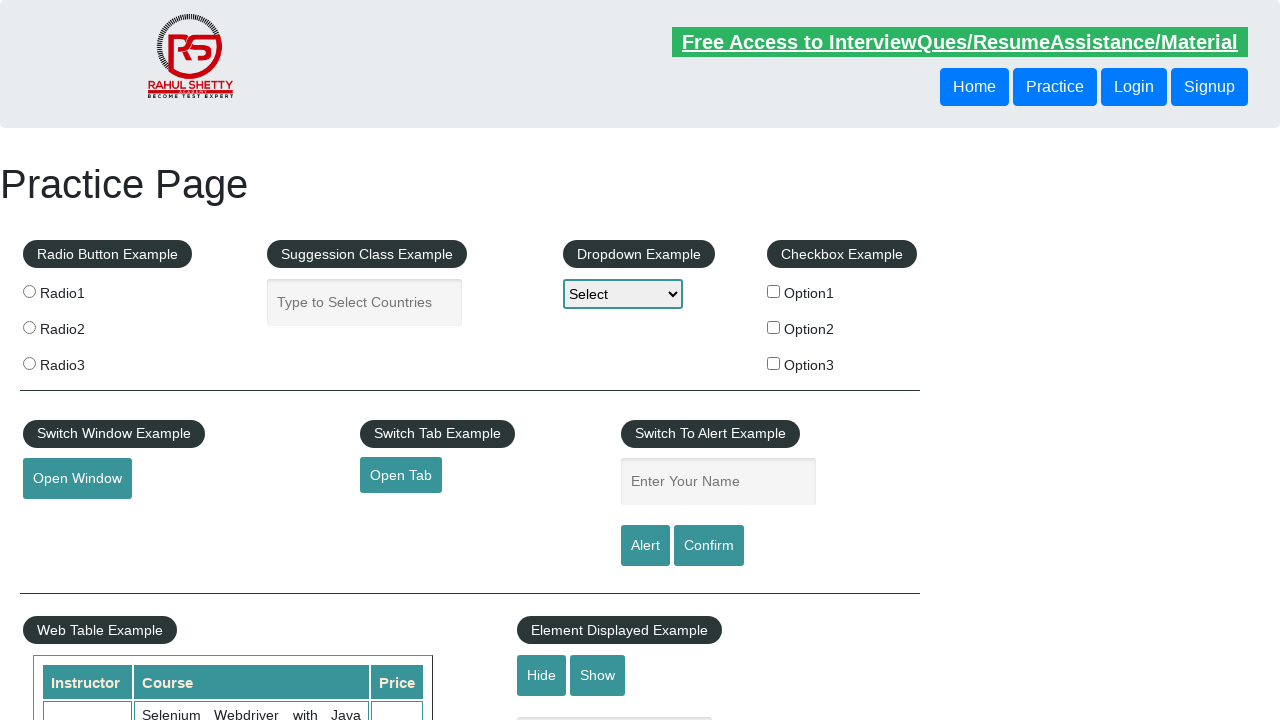

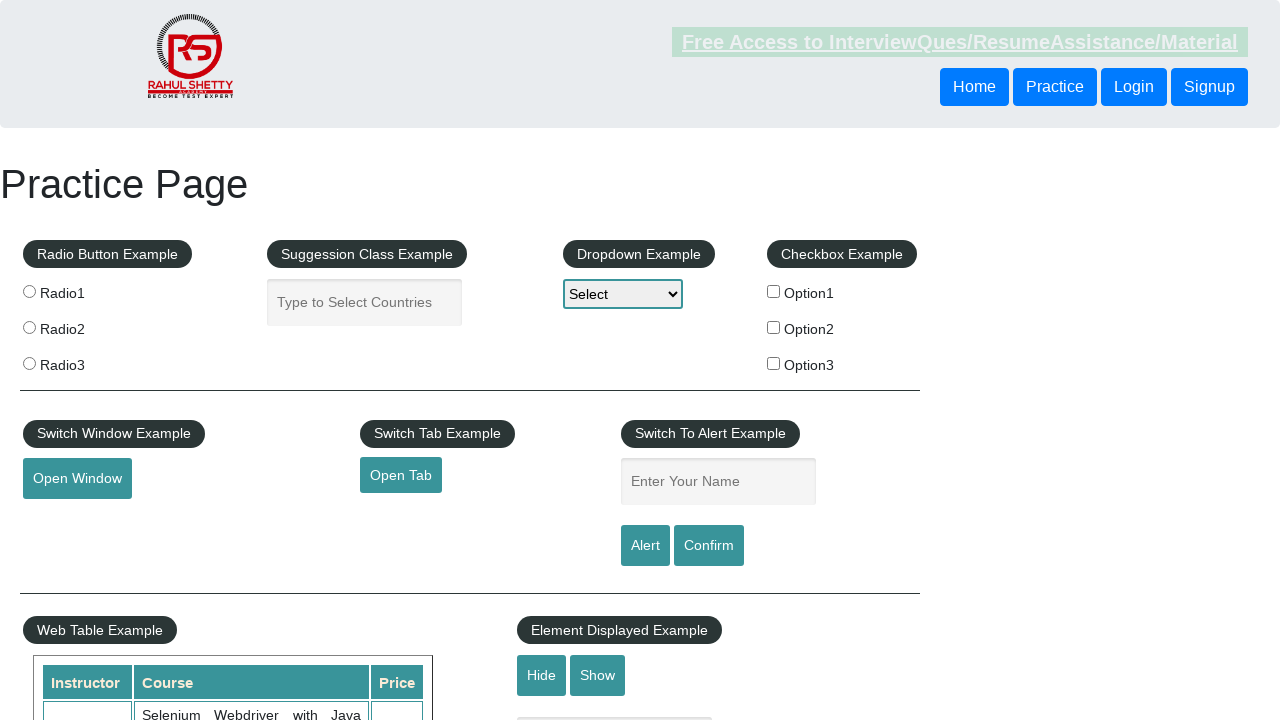